Tests a practice automation form by filling in various text fields (name, email, phone, address), selecting a radio button, checking a checkbox, and selecting options from multiple dropdown menus.

Starting URL: https://testautomationpractice.blogspot.com/

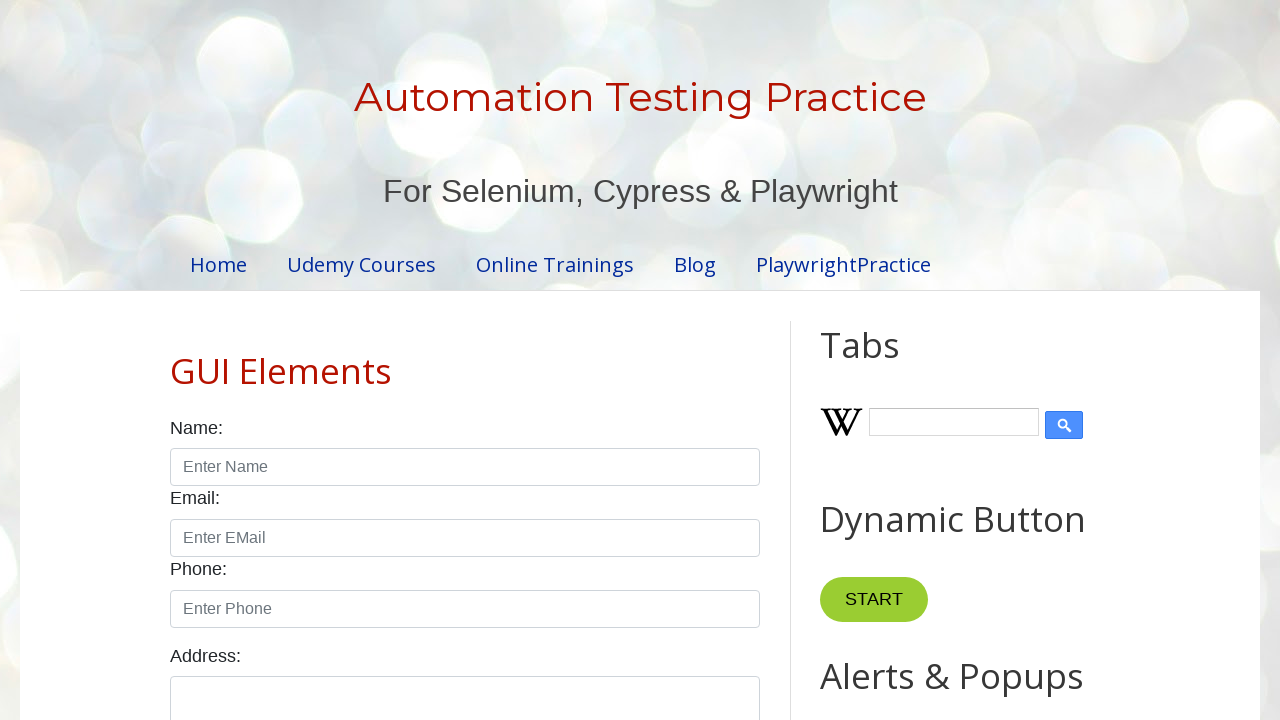

Clicked on 'Enter Name' textbox at (465, 467) on internal:role=textbox[name="Enter Name"i]
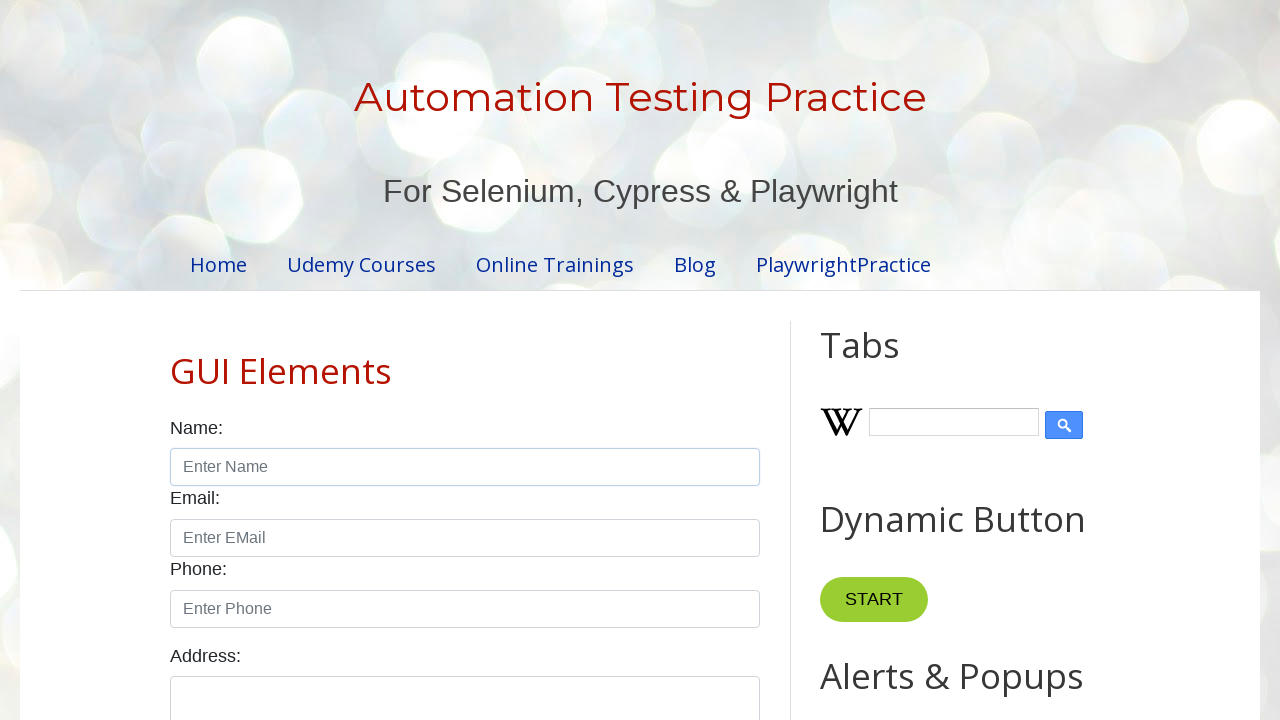

Filled name field with 'Madhu' on internal:role=textbox[name="Enter Name"i]
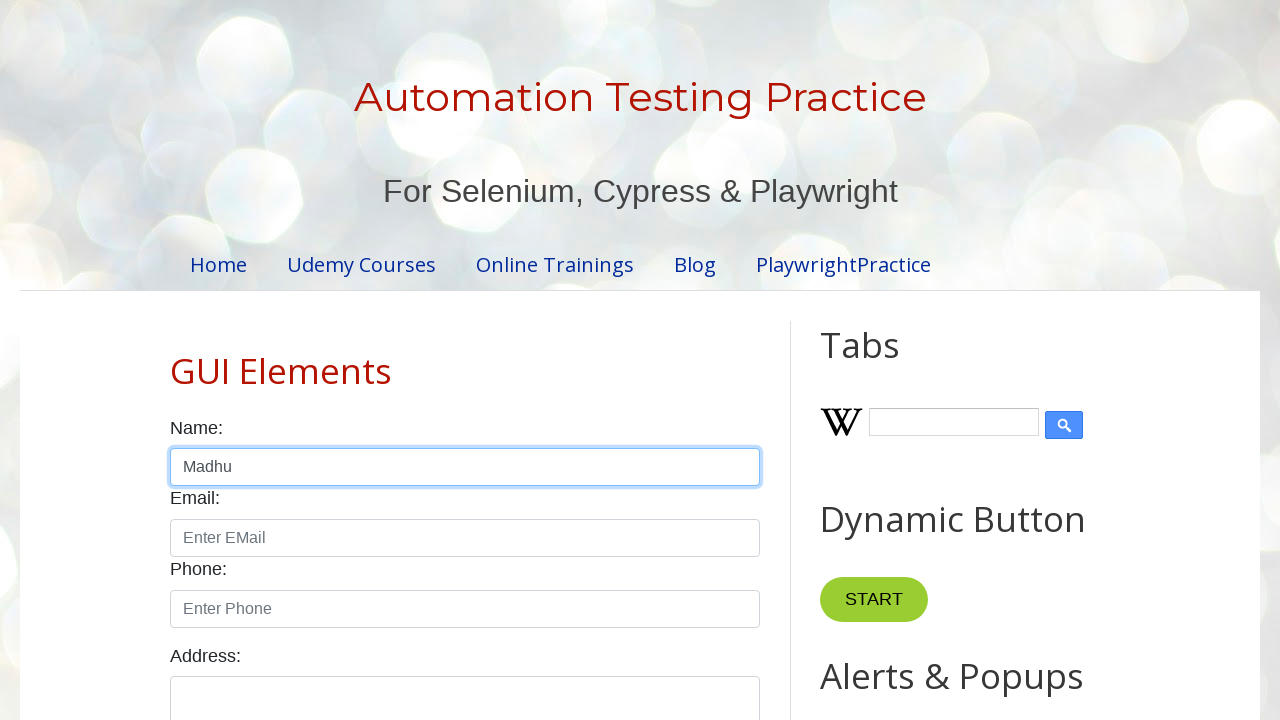

Clicked on 'Enter EMail' textbox at (465, 538) on internal:role=textbox[name="Enter EMail"i]
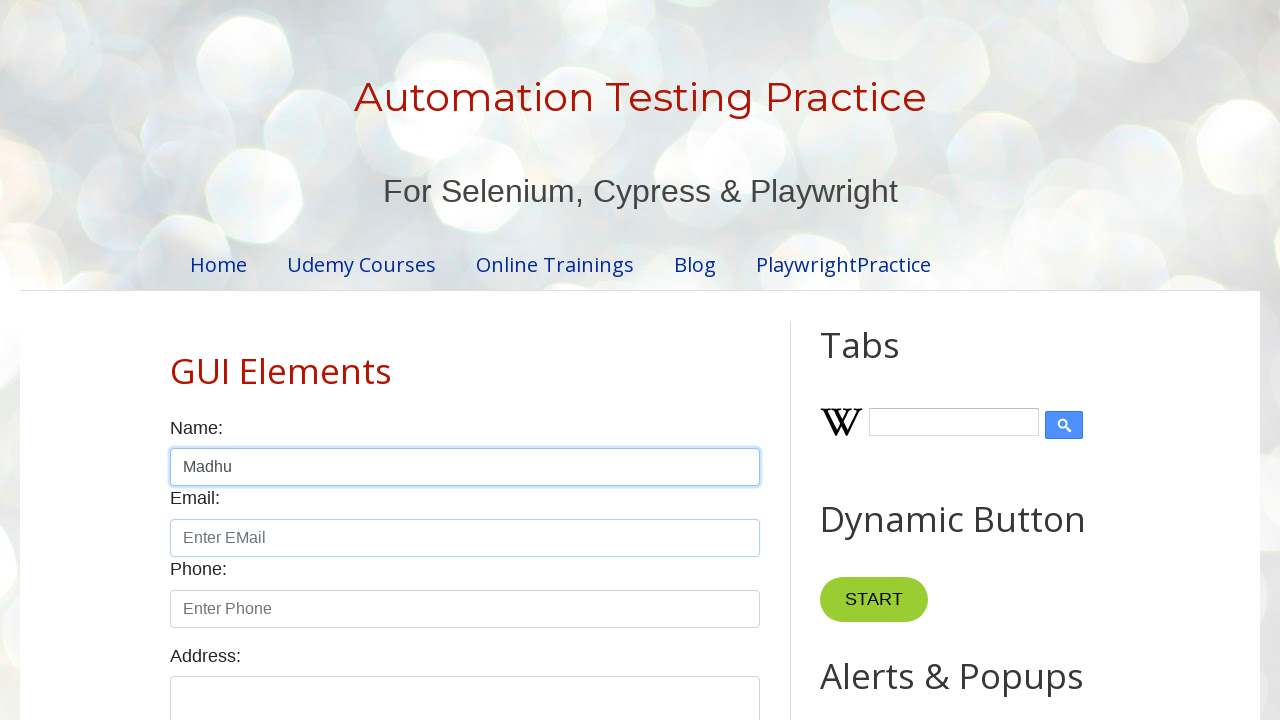

Email textbox is ready
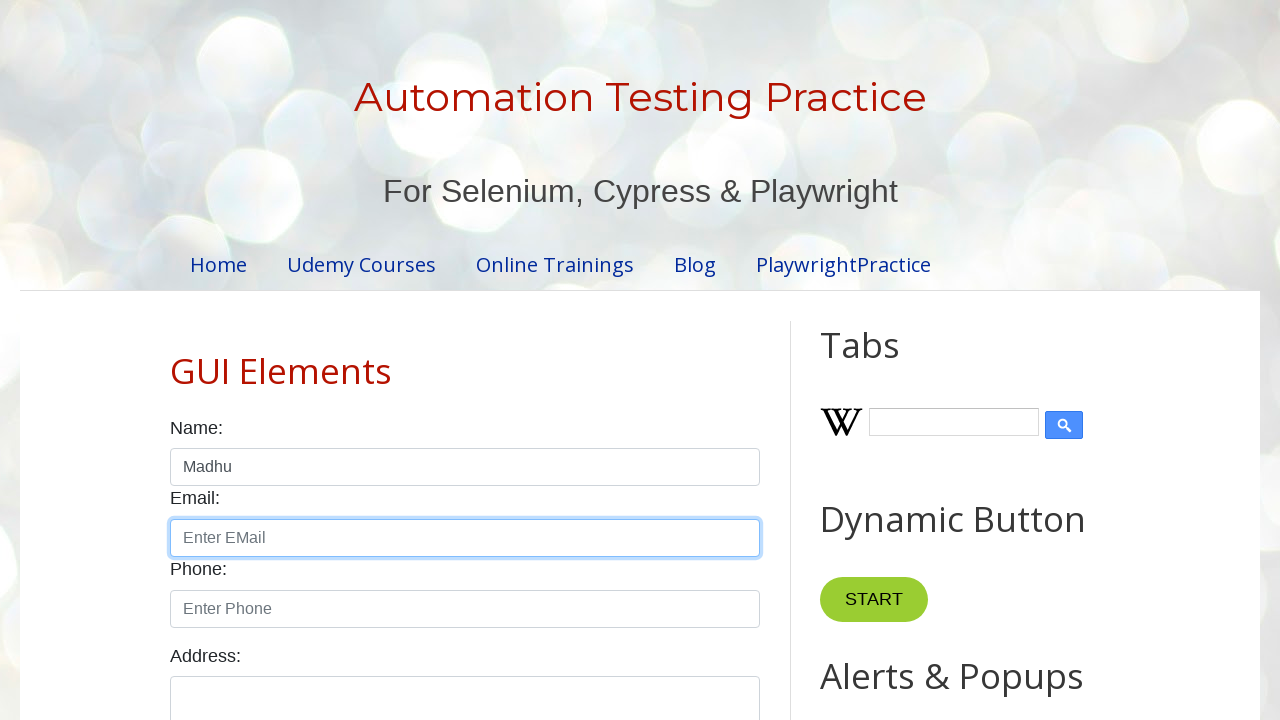

Filled email field with 'xyz@gmail.com' on internal:role=textbox[name="Enter EMail"i]
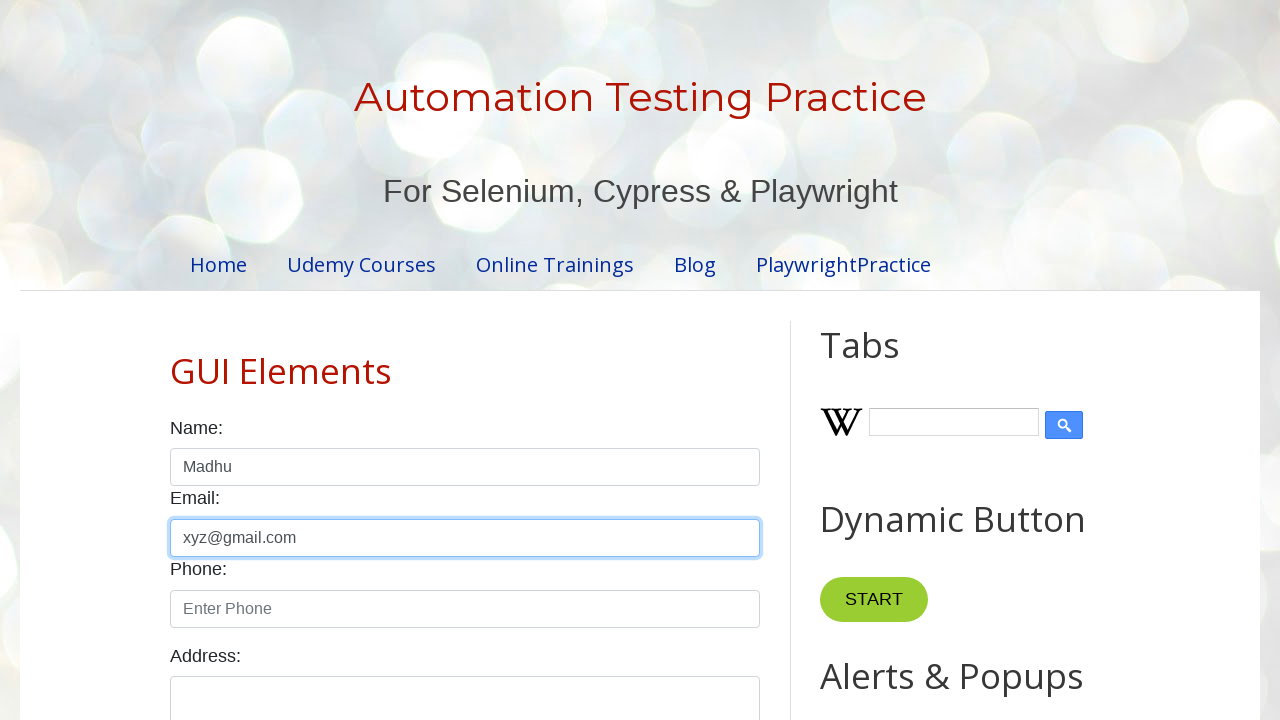

Clicked on 'Enter Phone' textbox at (465, 609) on internal:role=textbox[name="Enter Phone"i]
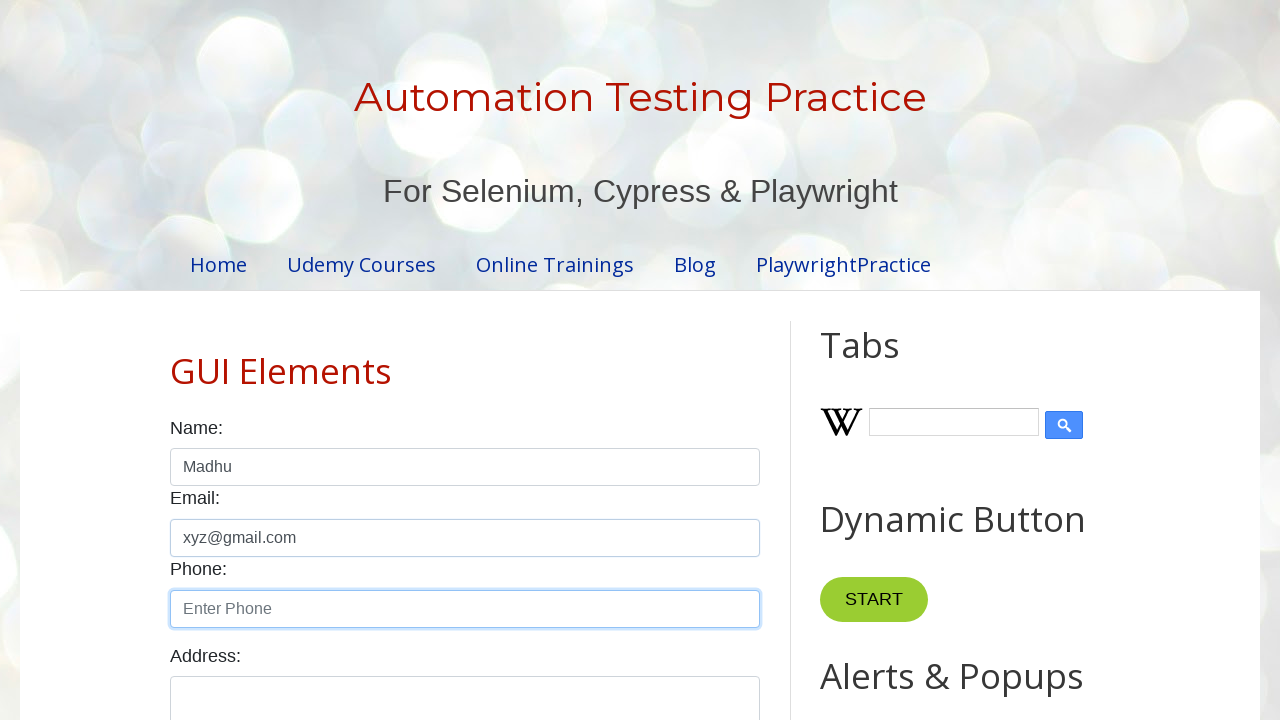

Filled phone field with '1234567890' on internal:role=textbox[name="Enter Phone"i]
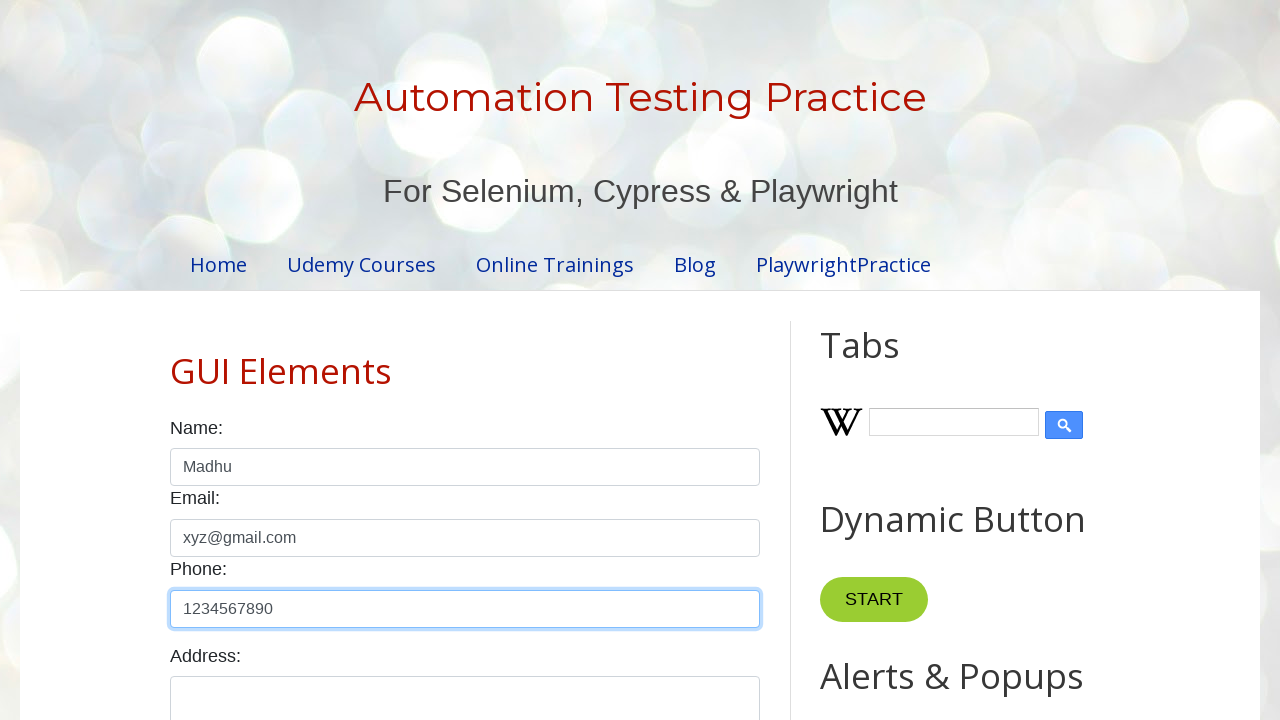

Clicked on 'Address' textbox at (465, 690) on internal:role=textbox[name="Address:"i]
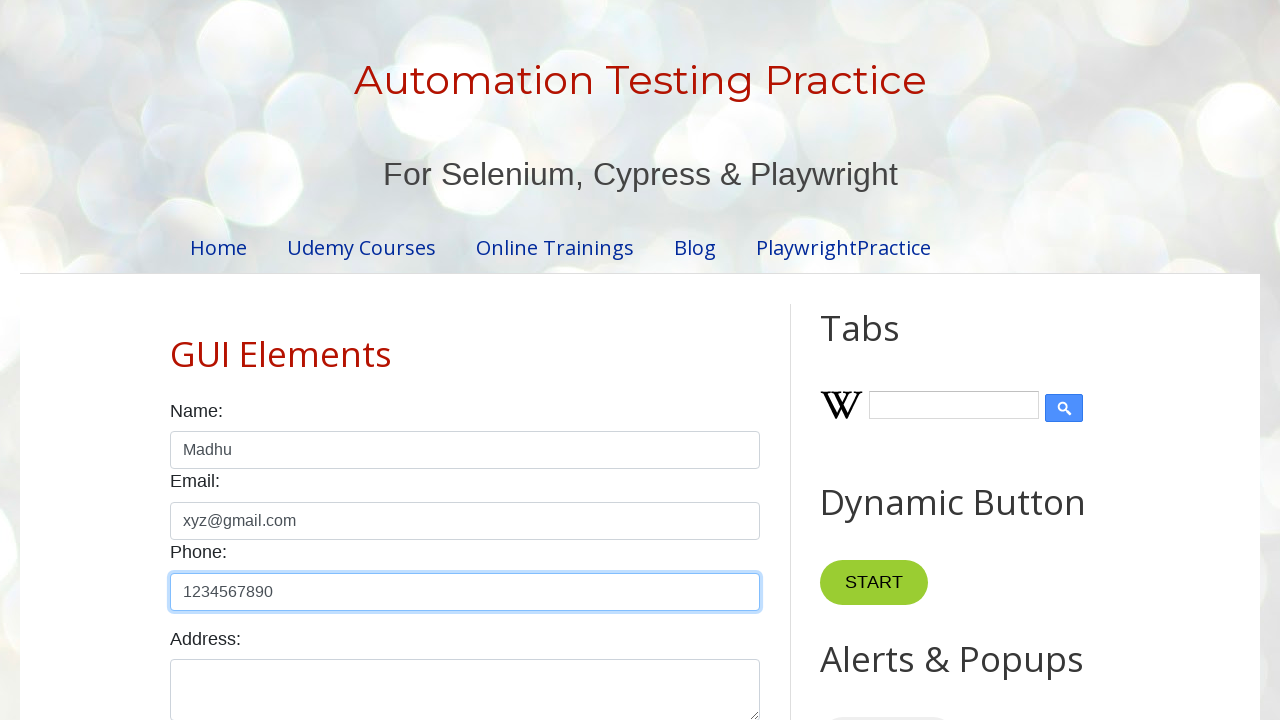

Filled address field with 'x/y, xyz, 987654' on internal:role=textbox[name="Address:"i]
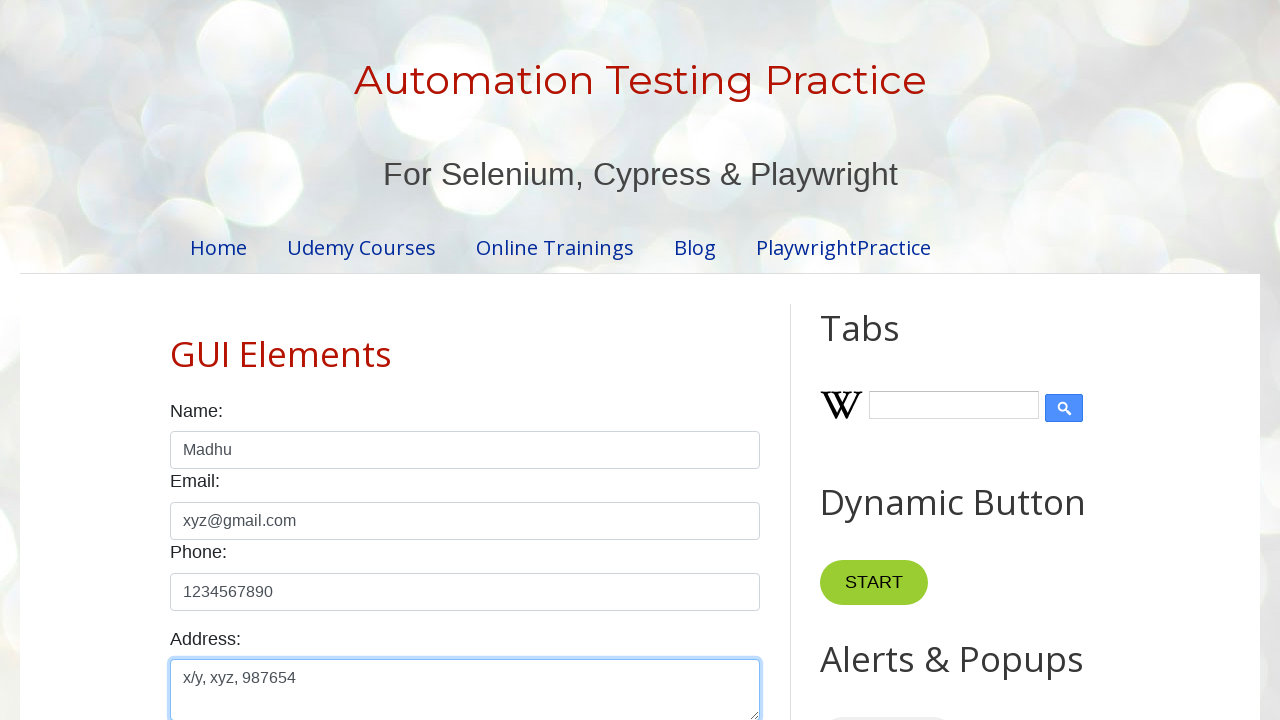

Selected 'Male' radio button at (176, 360) on internal:role=radio[name="Male"s]
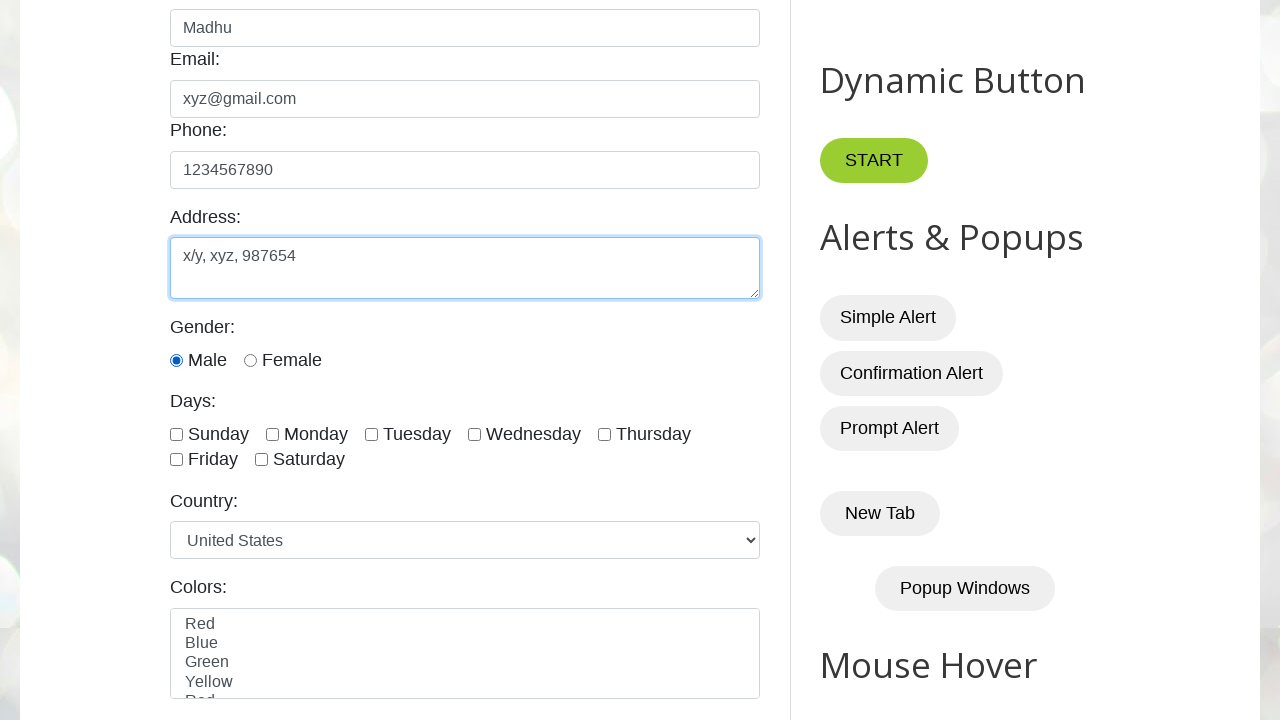

Checked 'Sunday' checkbox at (176, 434) on internal:role=checkbox[name="Sunday"i]
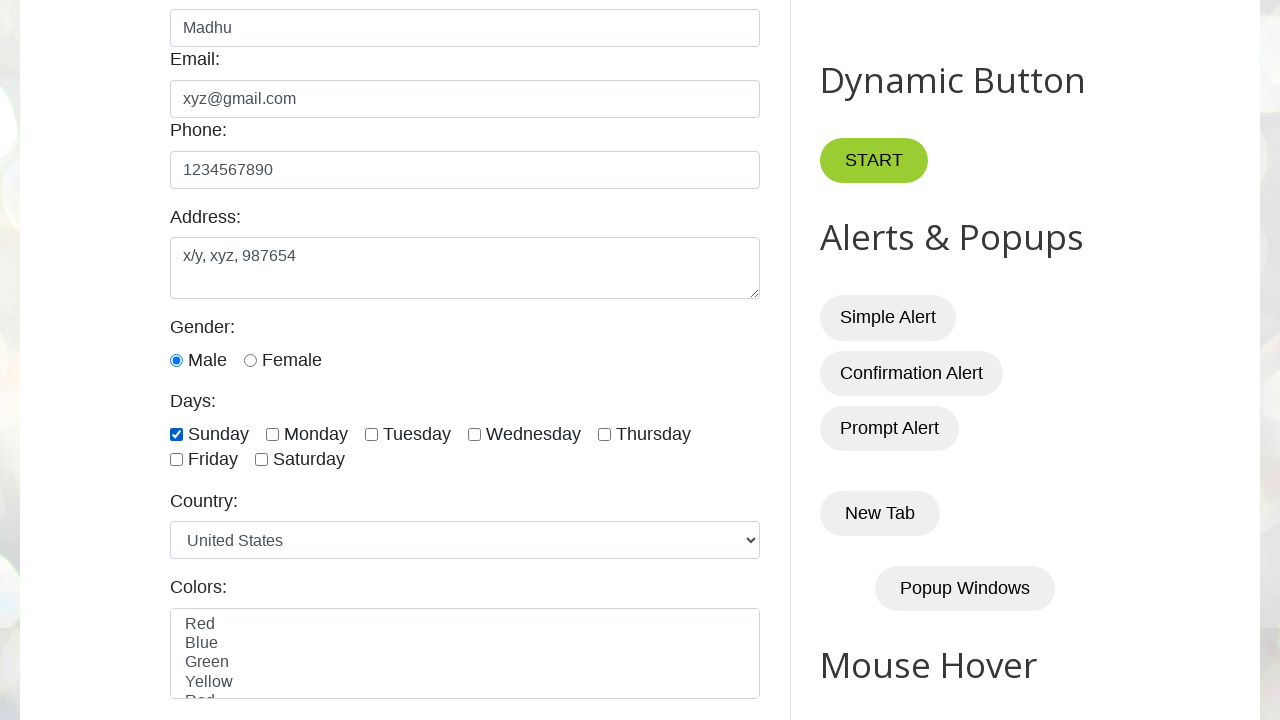

Selected 'france' from Country dropdown on internal:label="Country:"i
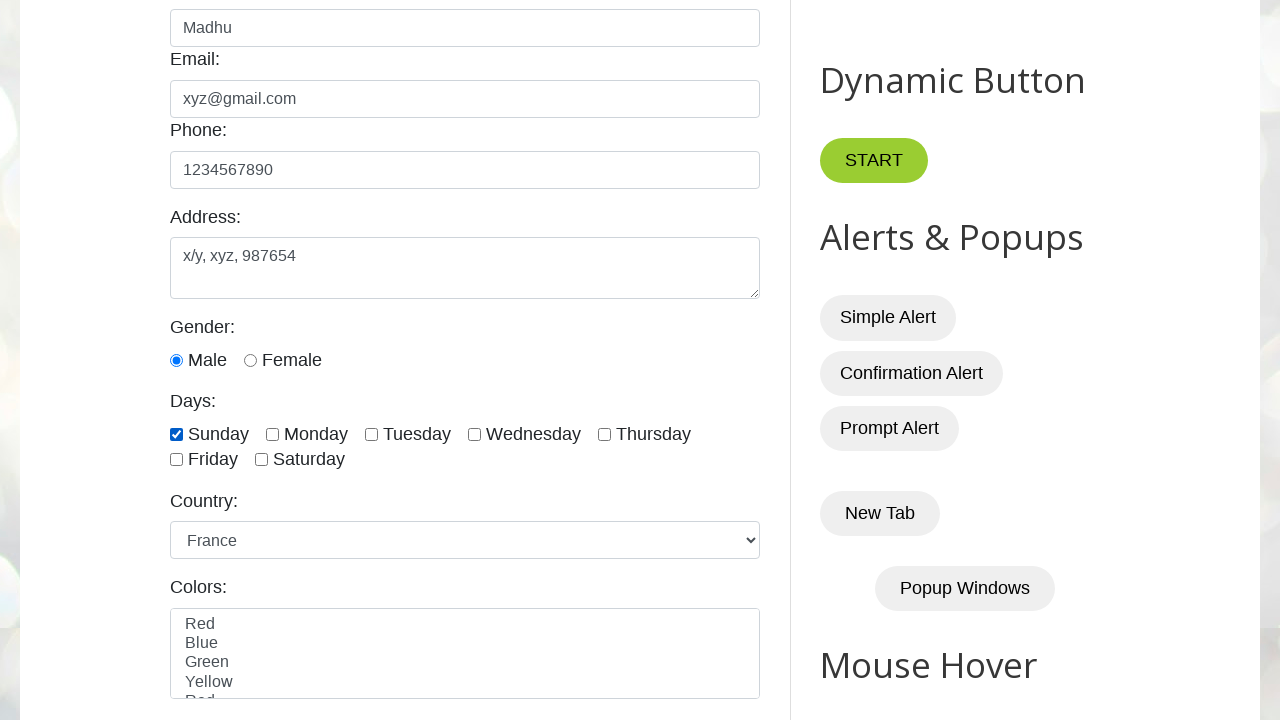

Selected 'red' from Colors dropdown on internal:label="Colors:"i
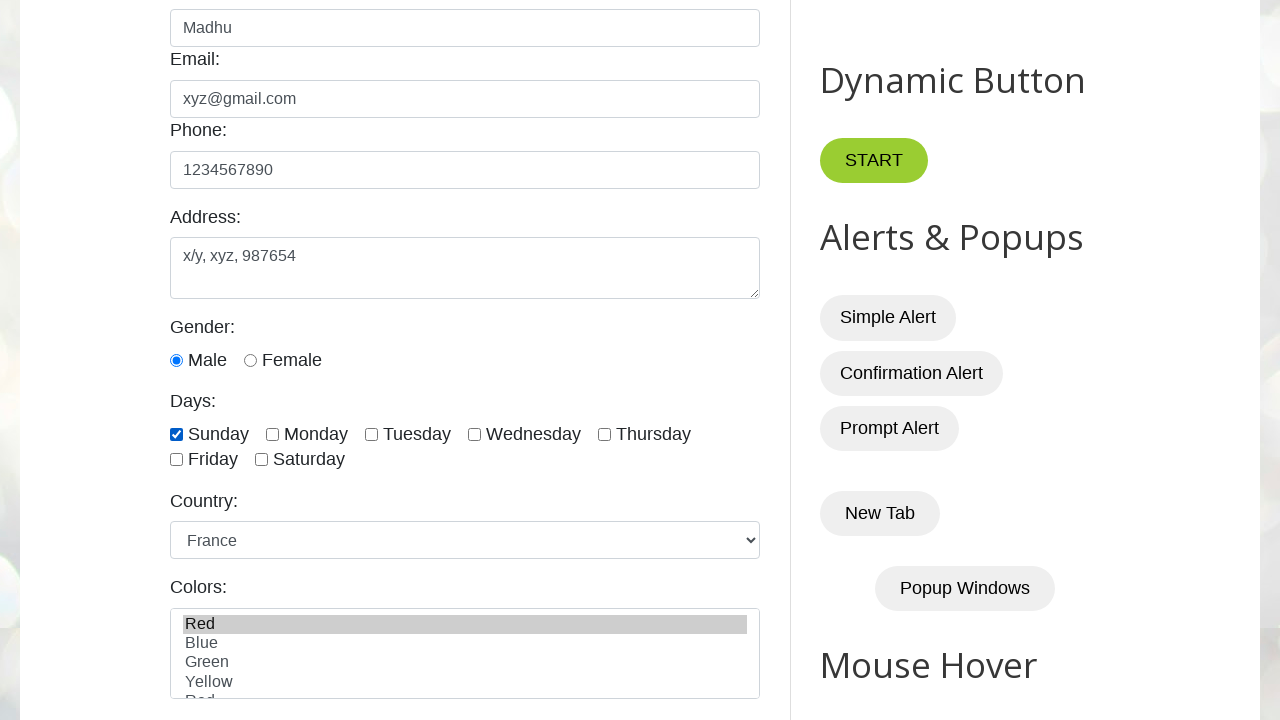

Selected 'cat' from Sorted List dropdown on internal:label="Sorted List:"i
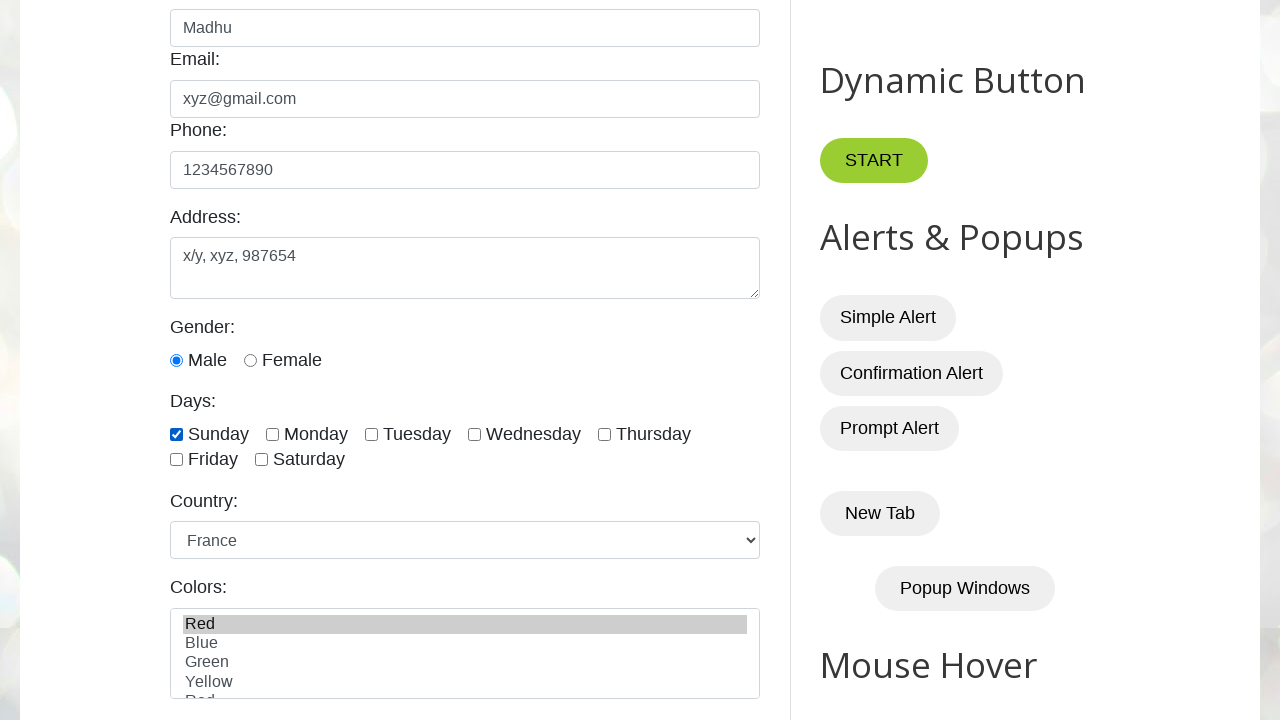

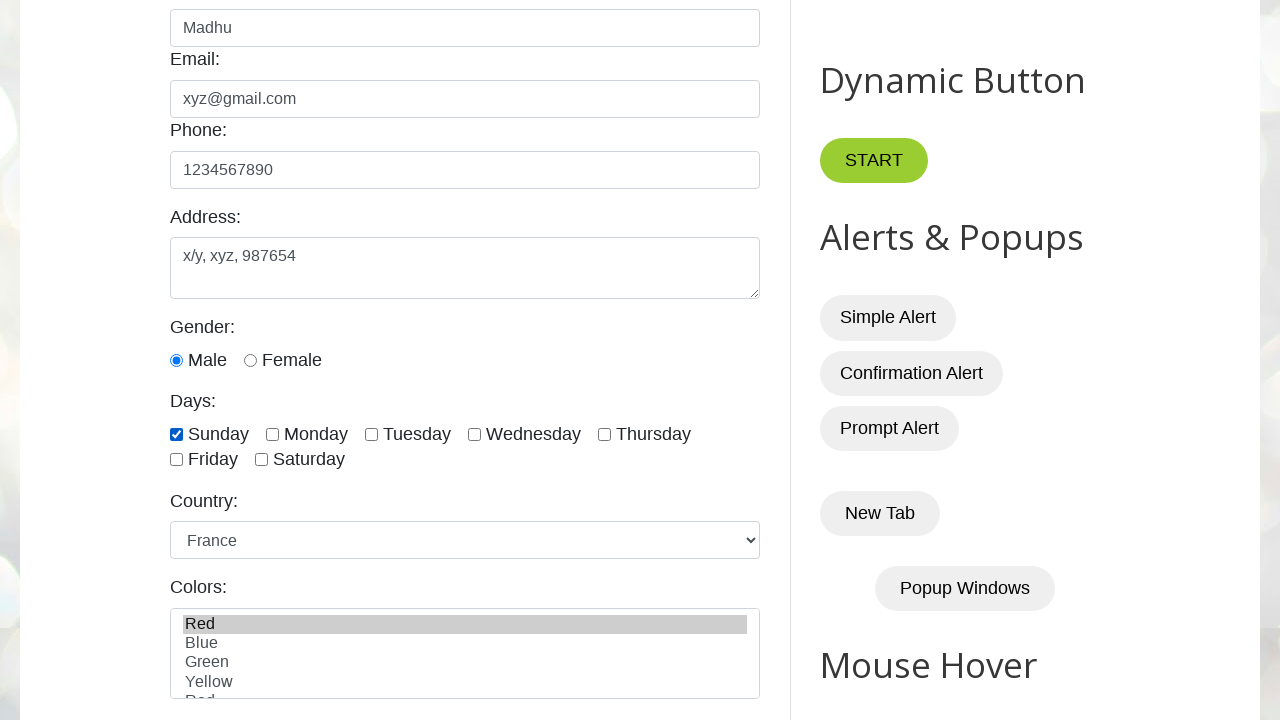